Tests form interactions by clicking radio buttons and checkboxes, and validates their selection state along with checking button accessibility and heading visibility

Starting URL: https://seleniumautomationpractice.blogspot.com/2017/10/functionisogramigoogleanalyticsobjectri.html

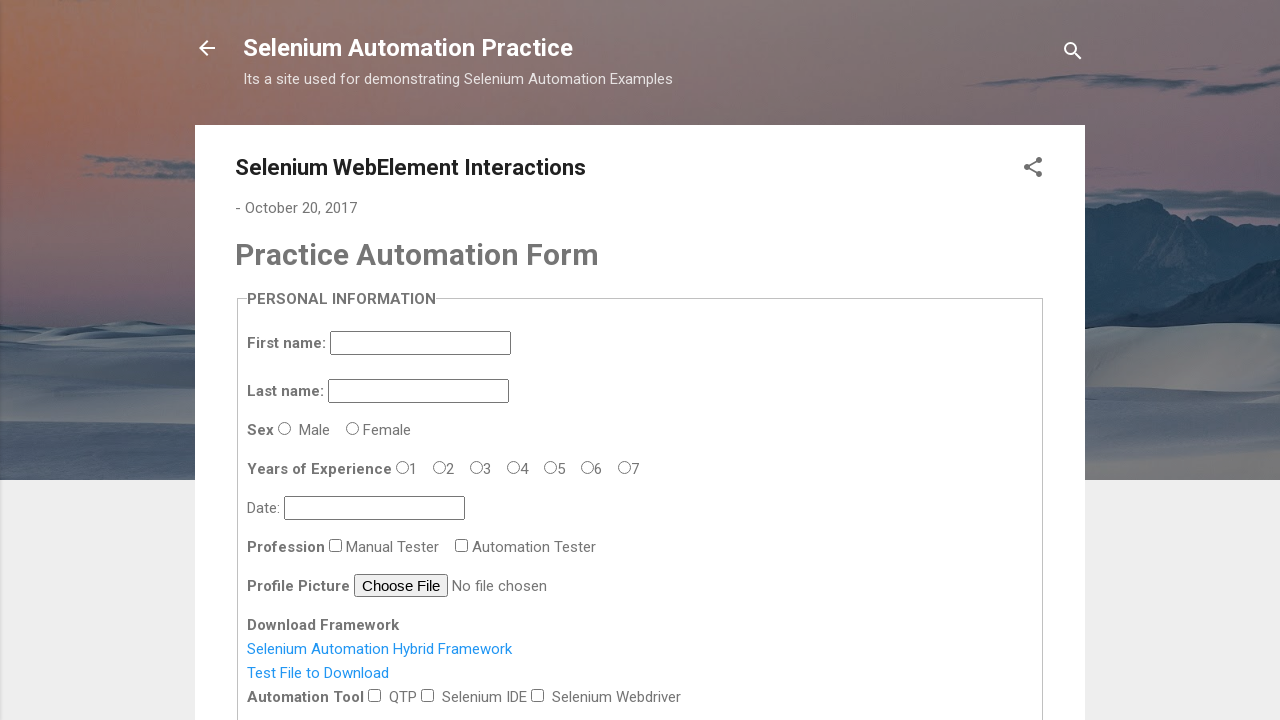

Clicked on experience radio button for 6+ years at (625, 467) on #exp-6
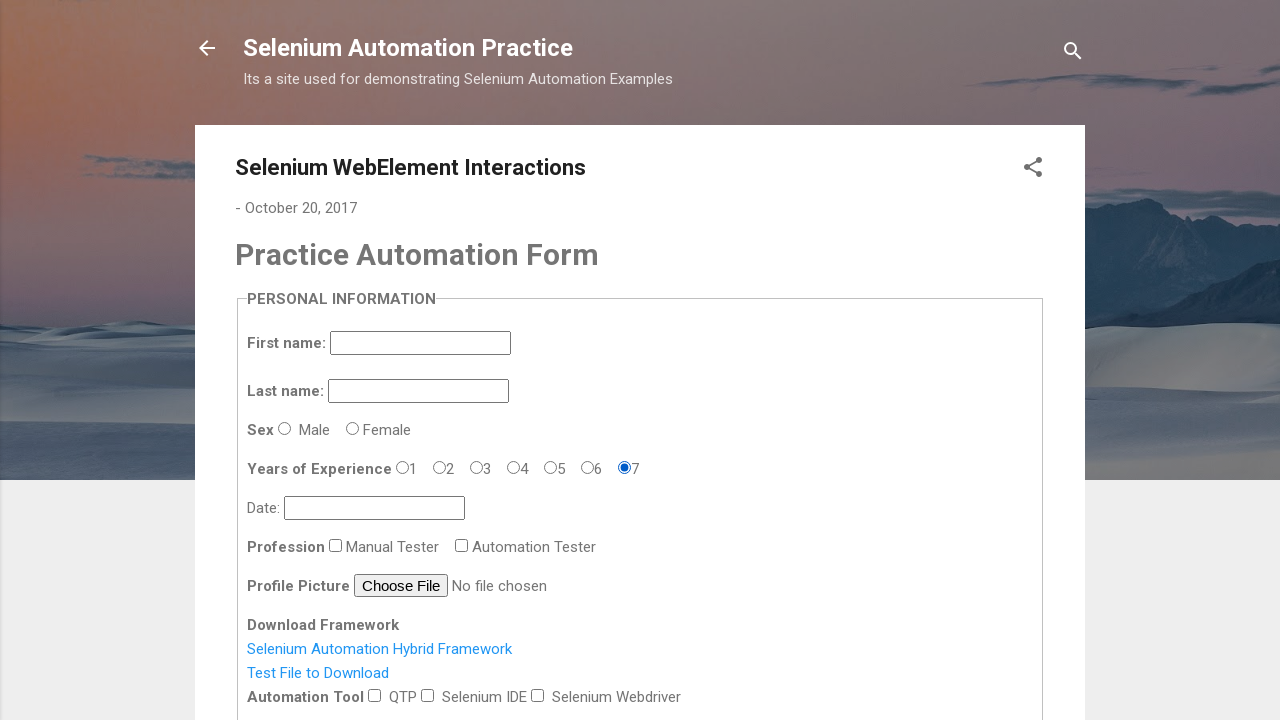

Verified that 6+ years experience radio button is selected
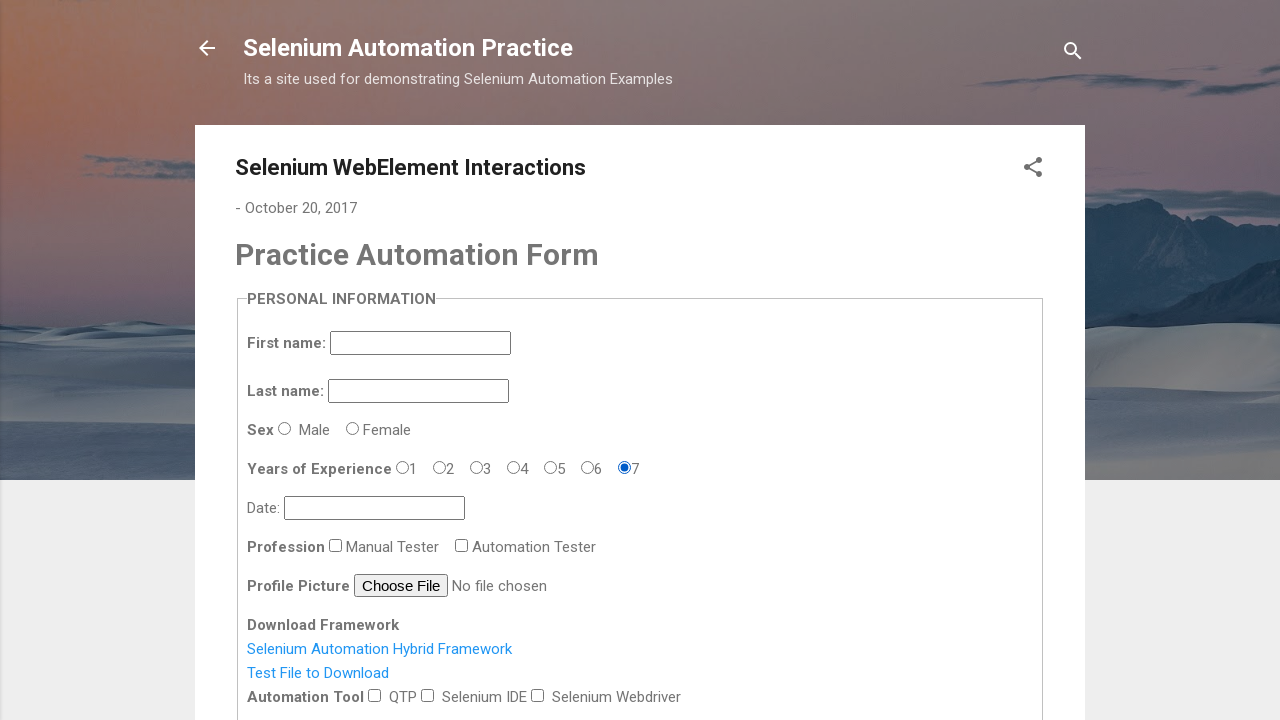

Clicked on Manual Tester profession checkbox at (462, 545) on #profession-1
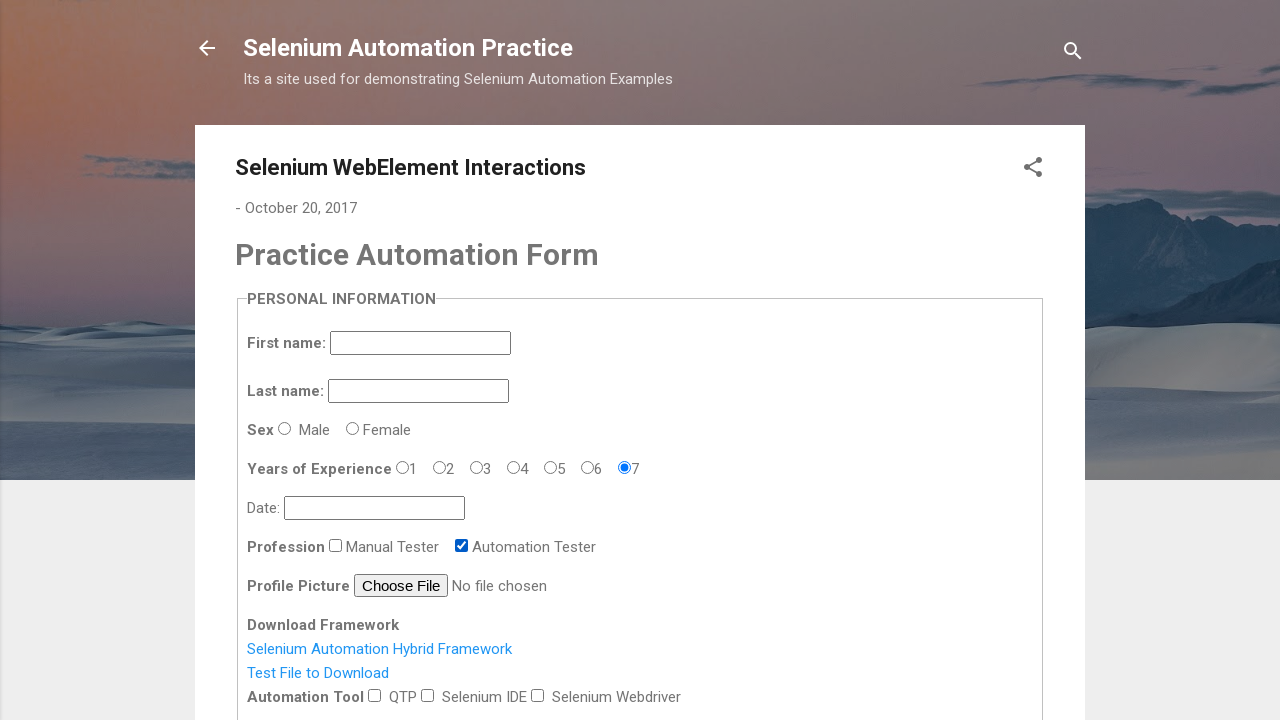

Verified that Manual Tester profession checkbox is selected
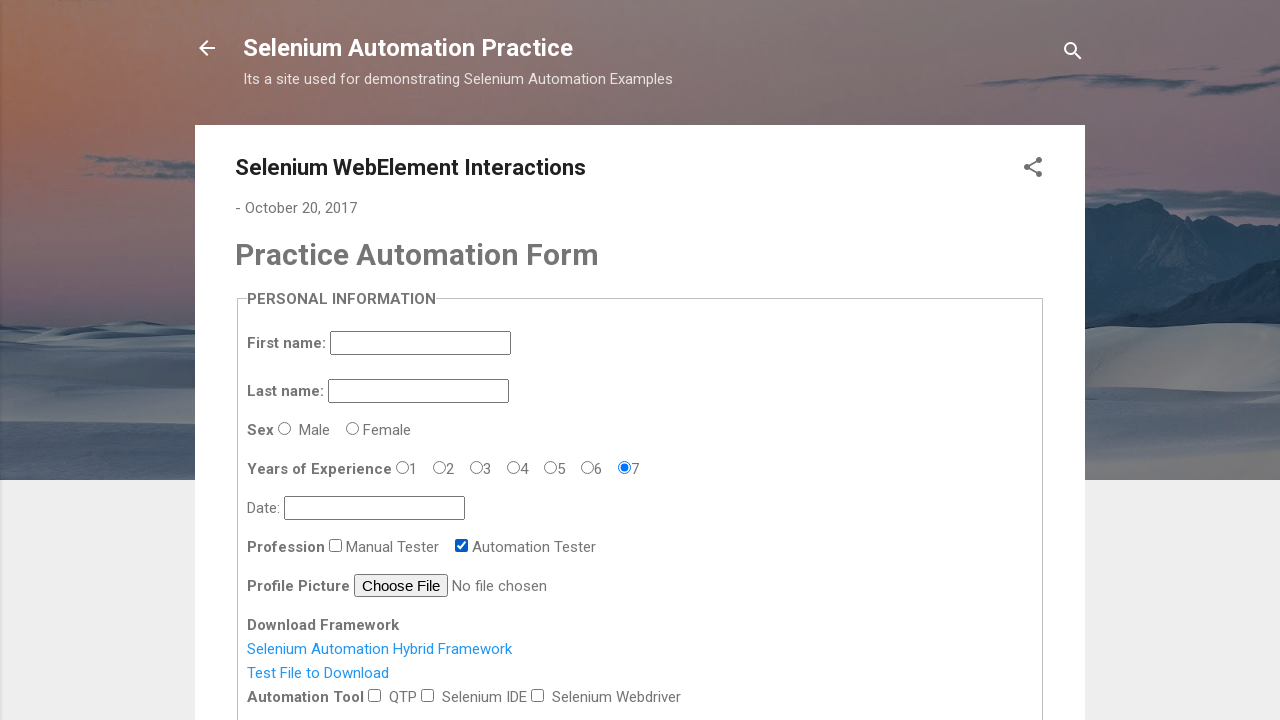

Verified that upload button is enabled
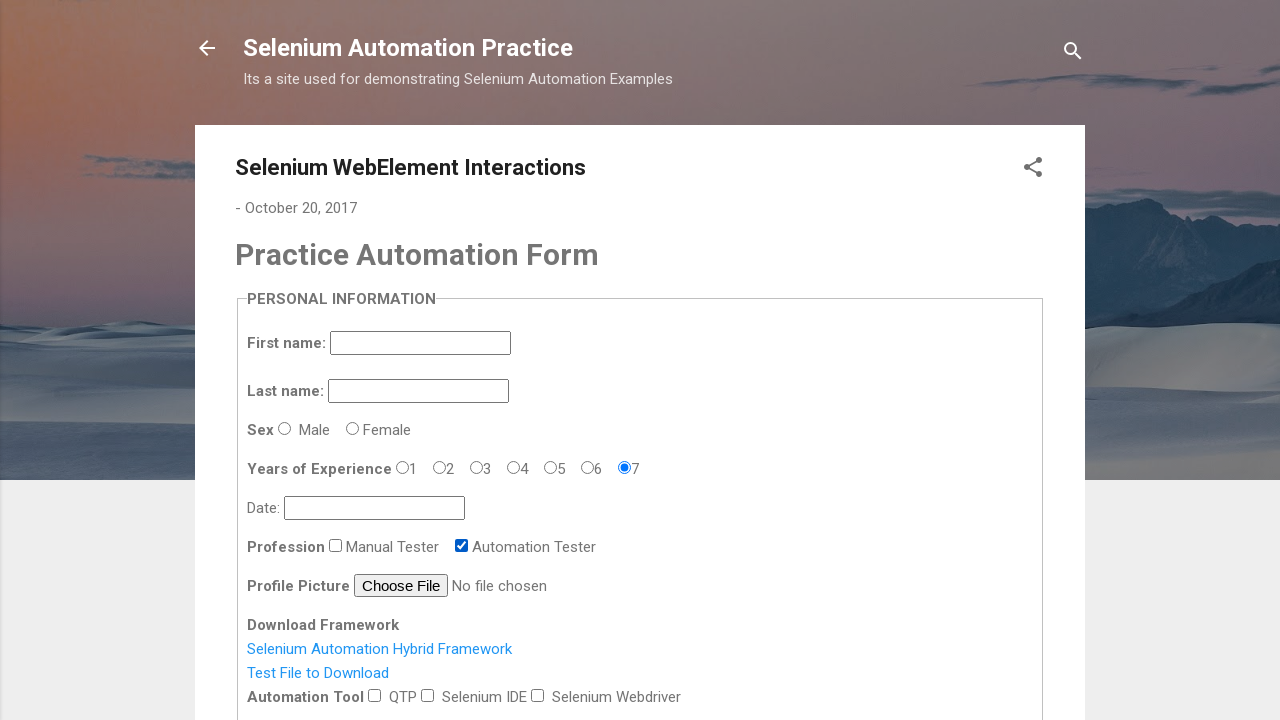

Verified that 'Practice Automation Form' heading is visible
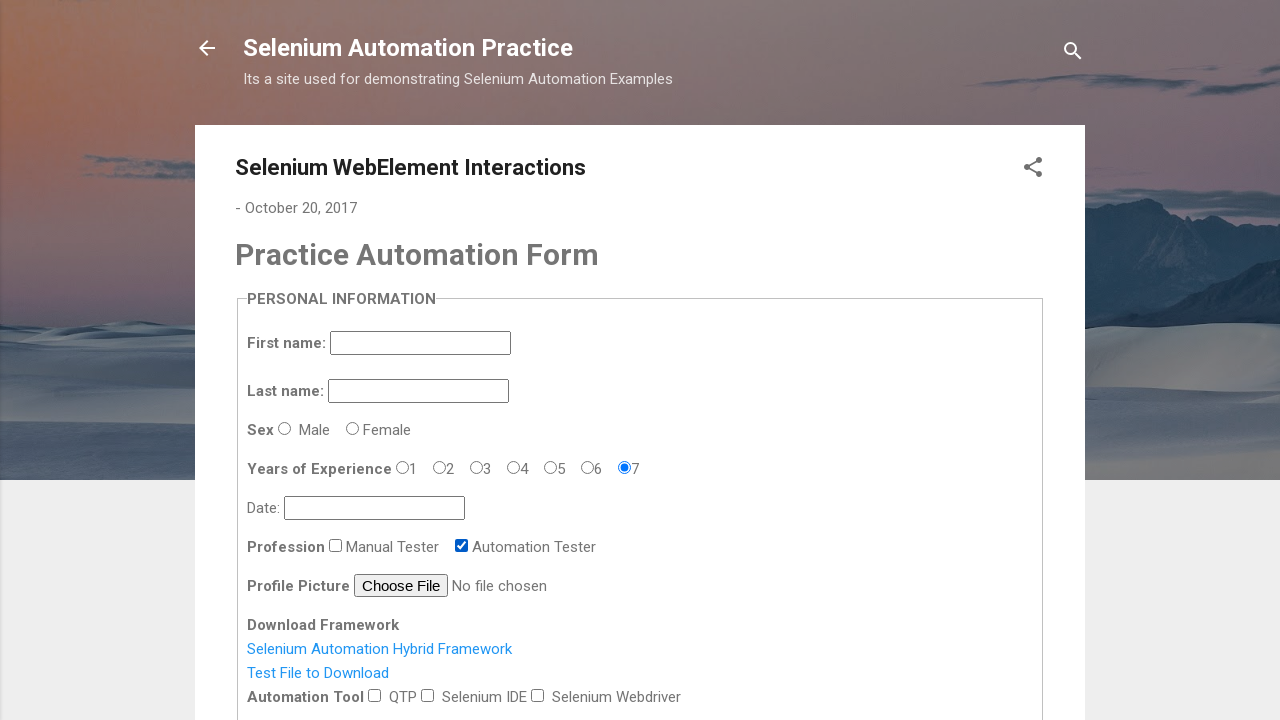

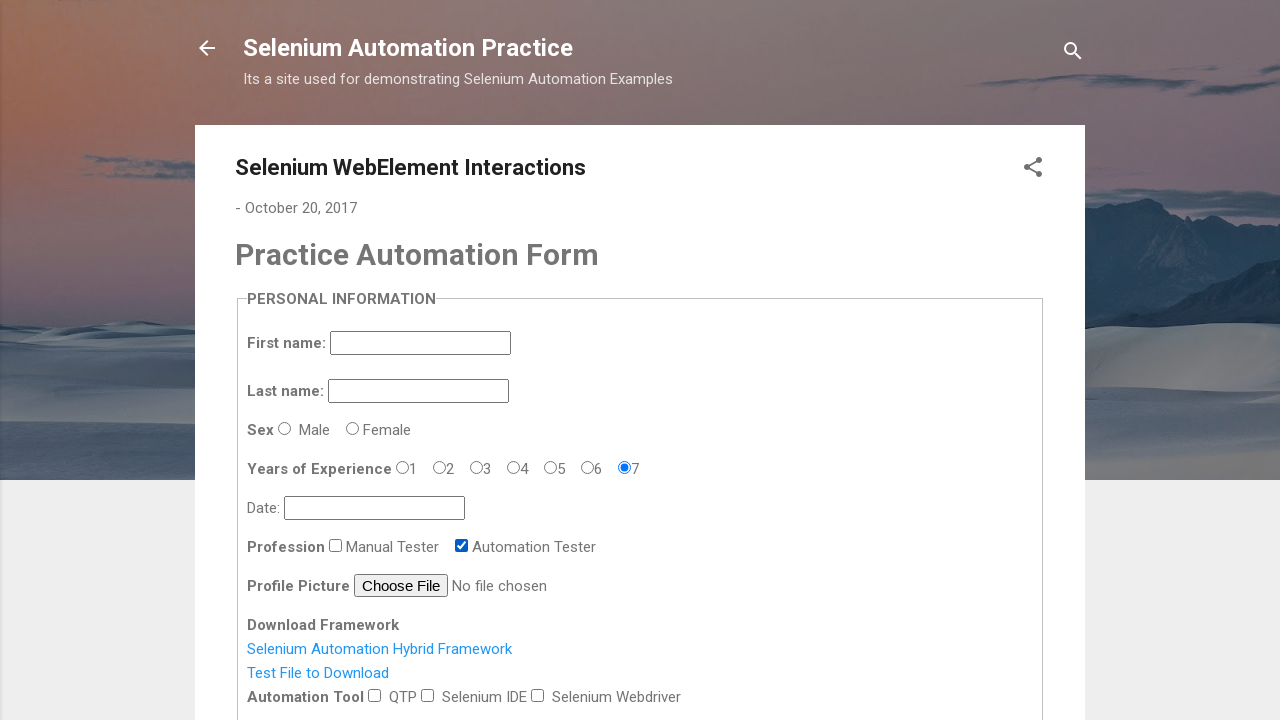